Tests adding a new todo item by typing text and pressing Enter in the input field

Starting URL: https://devmountain.github.io/qa_todos/

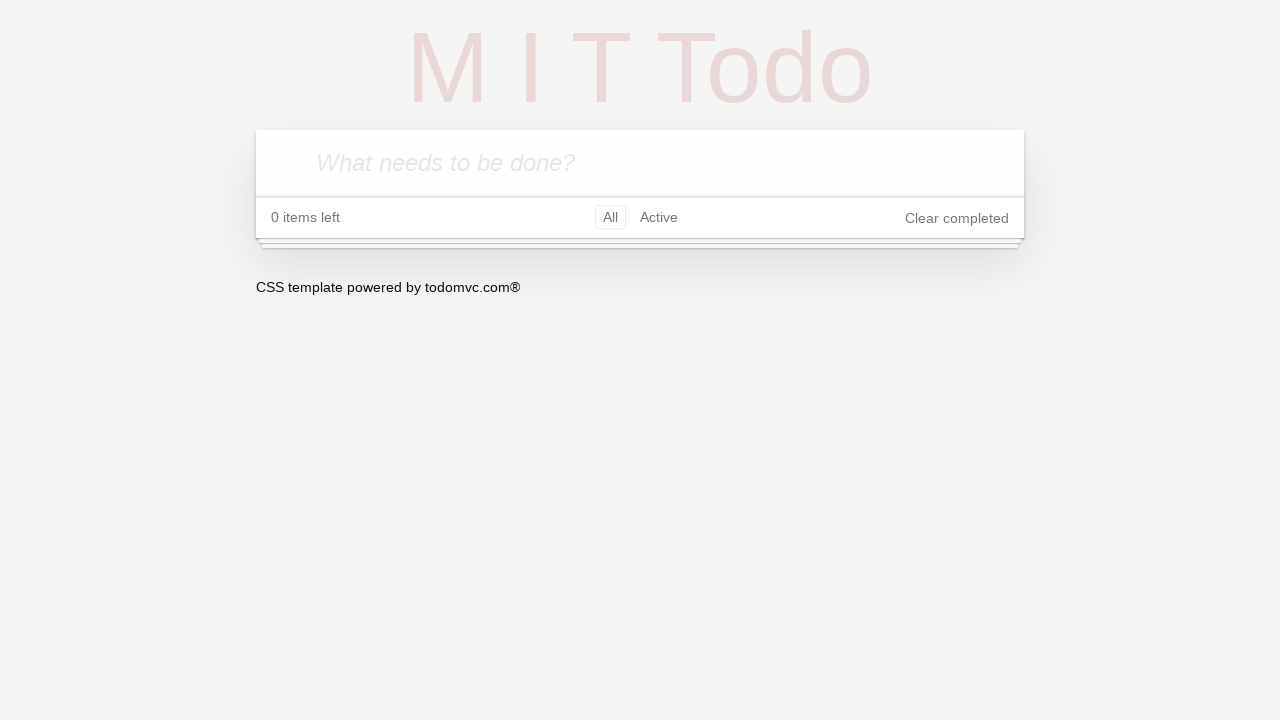

Todo input field loaded
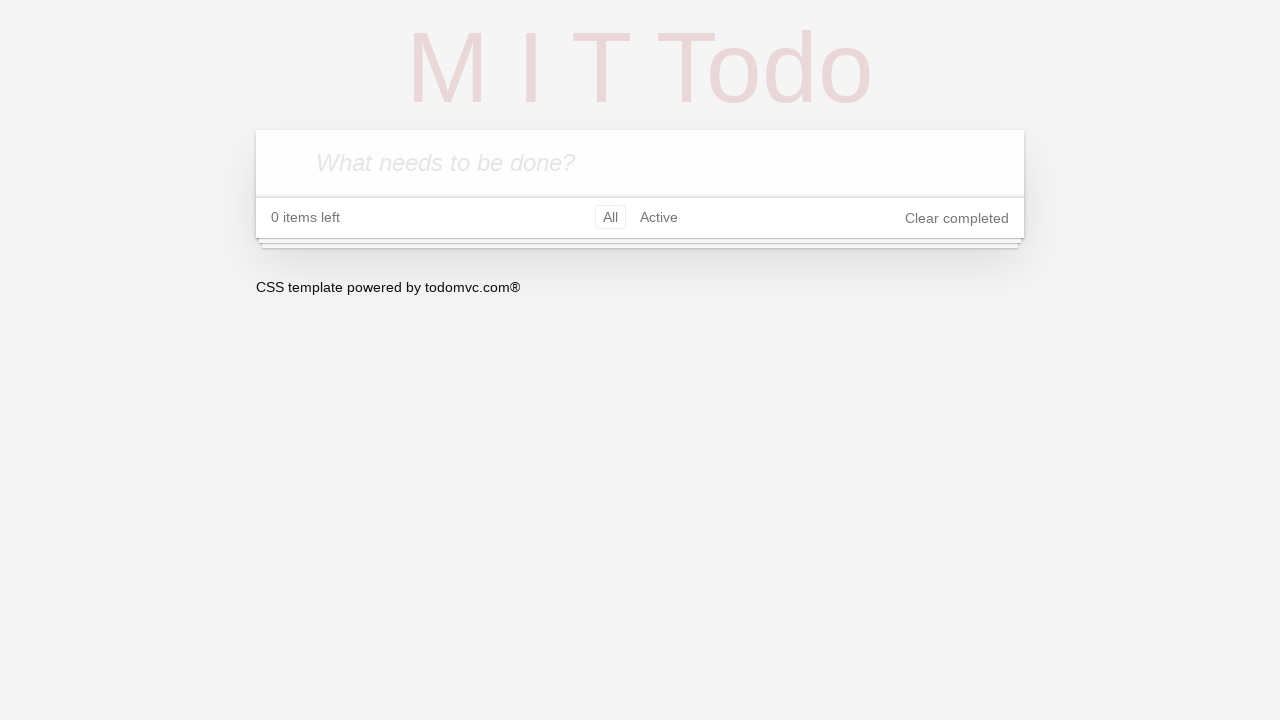

Filled todo input with 'Test' on .new-todo
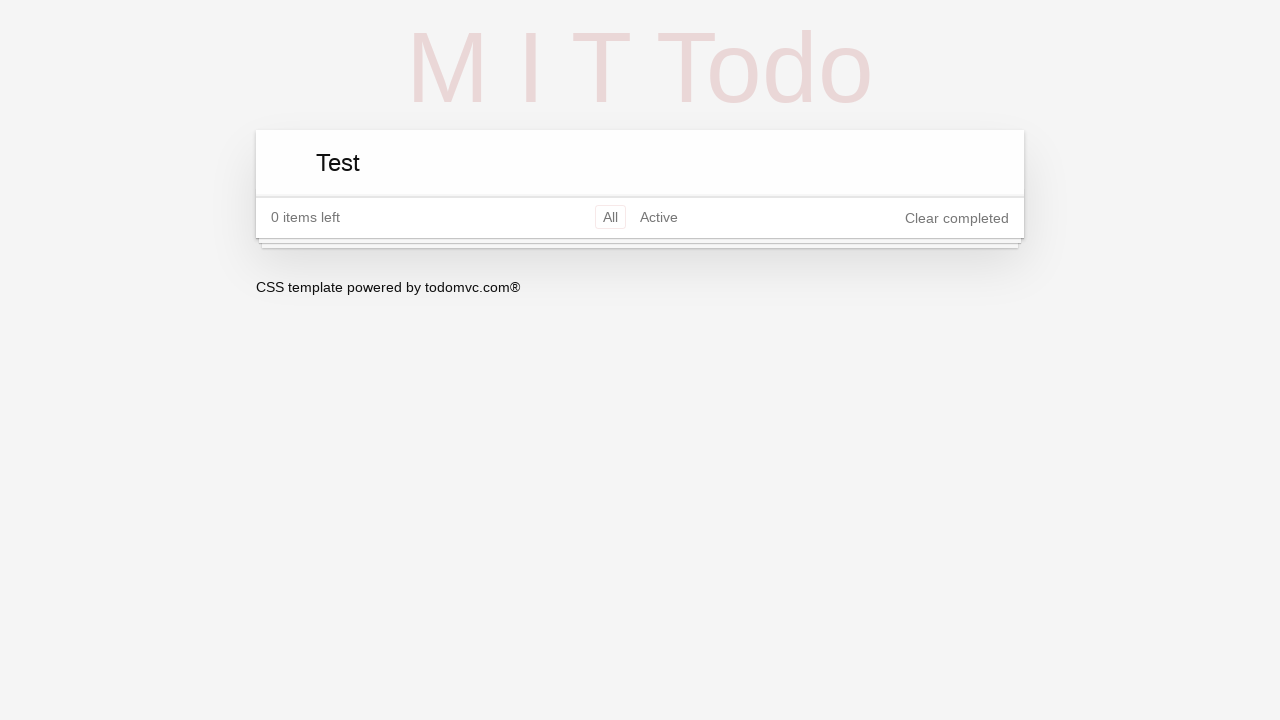

Pressed Enter to add the todo item on .new-todo
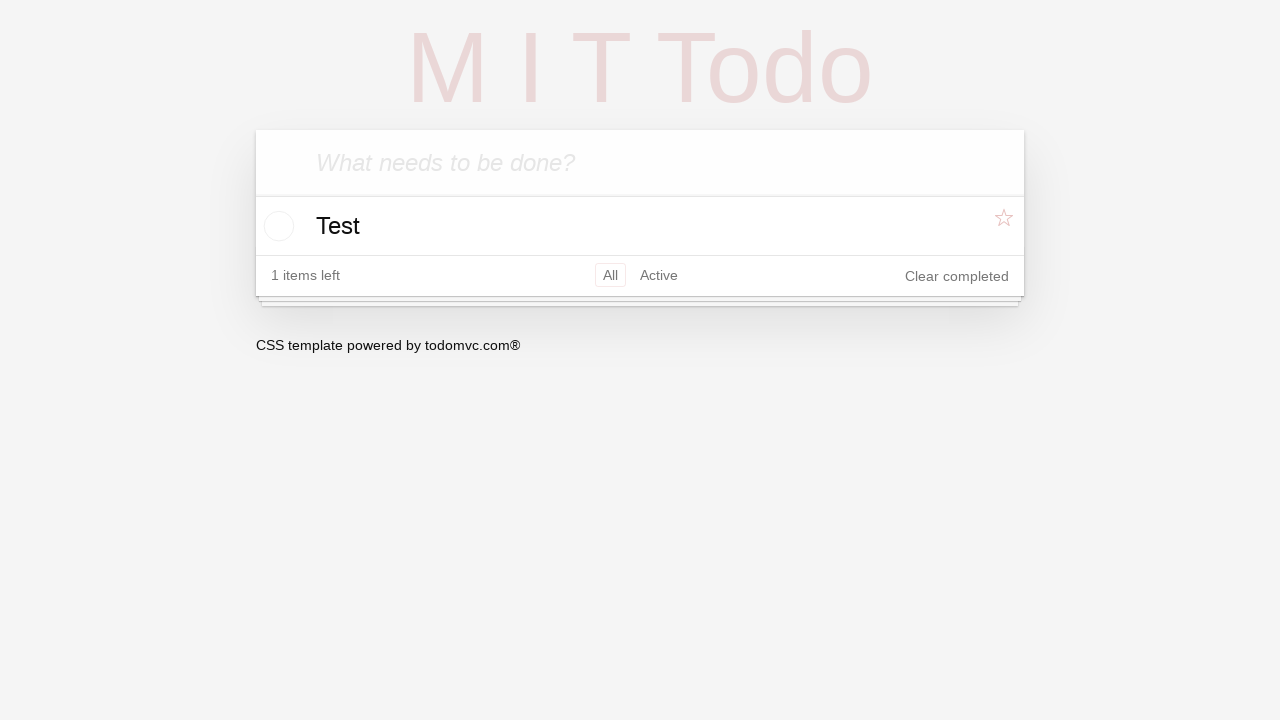

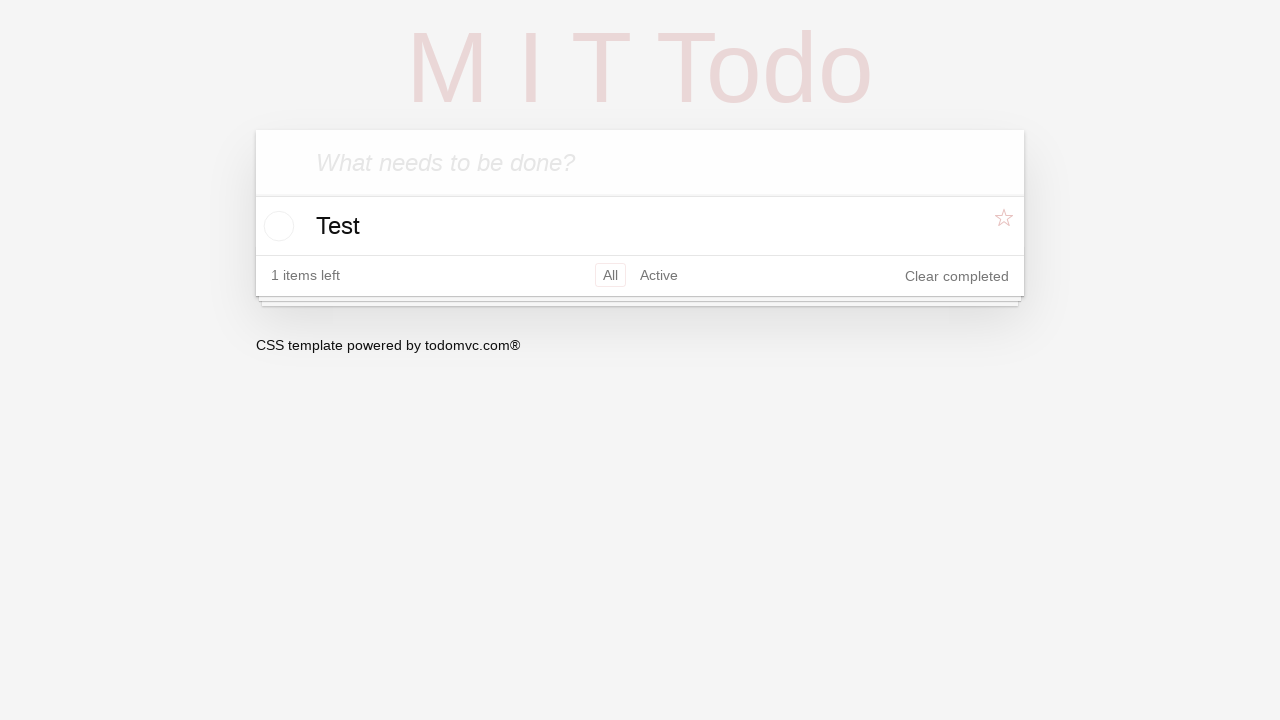